Tests iframe form interaction by navigating to the IFrames section, filling first and last name fields within an iframe, submitting the form, and validating the result message.

Starting URL: https://techglobal-training.com/frontend

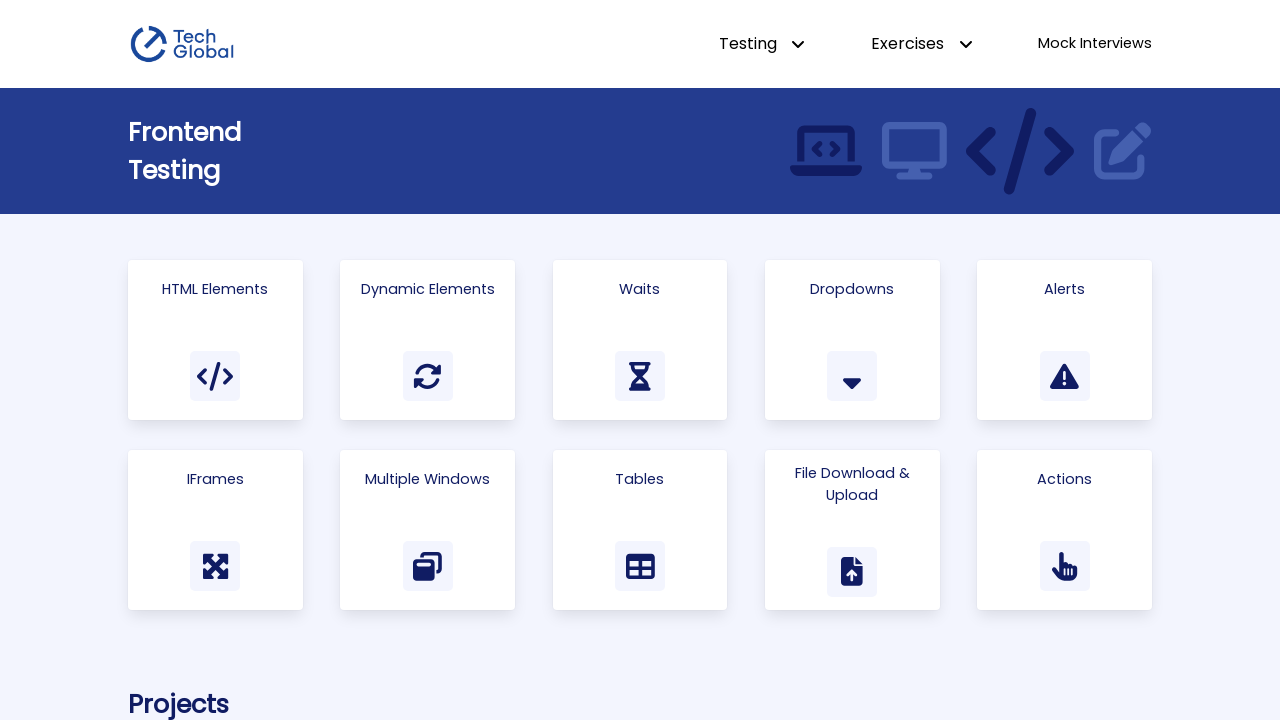

Clicked on the IFrames card/link at (215, 479) on text=IFrames
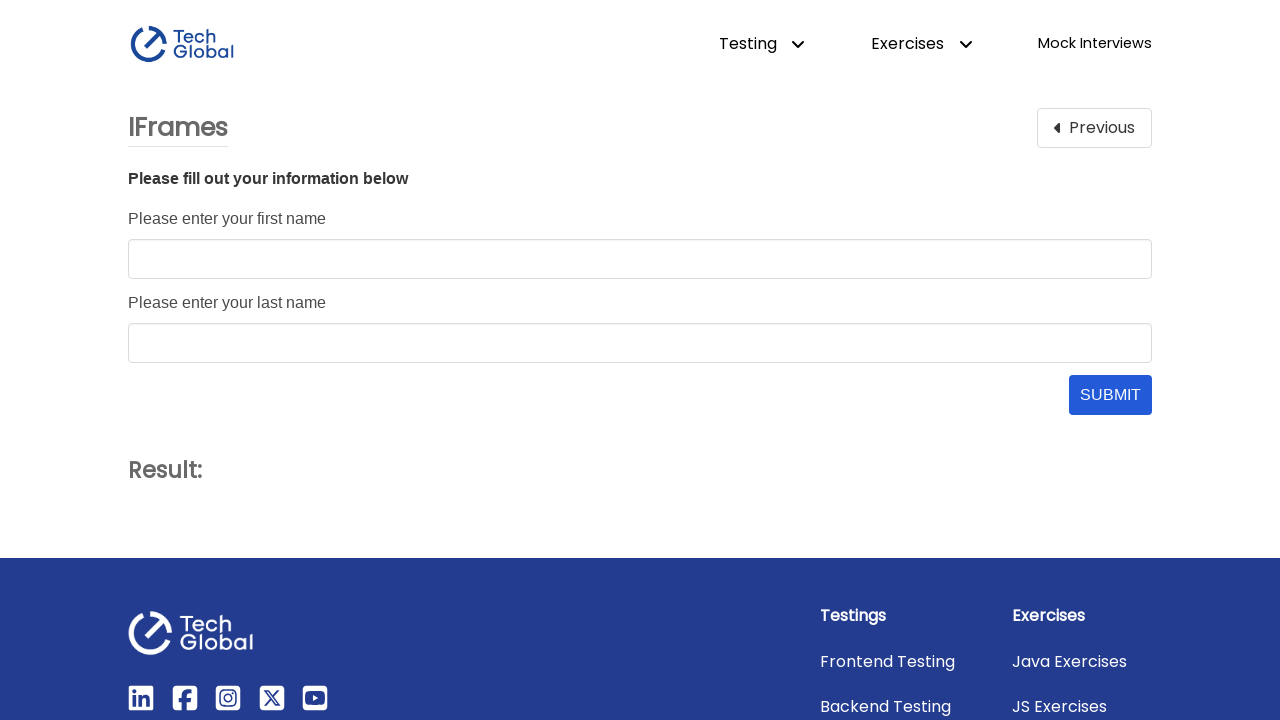

Located the form iframe element
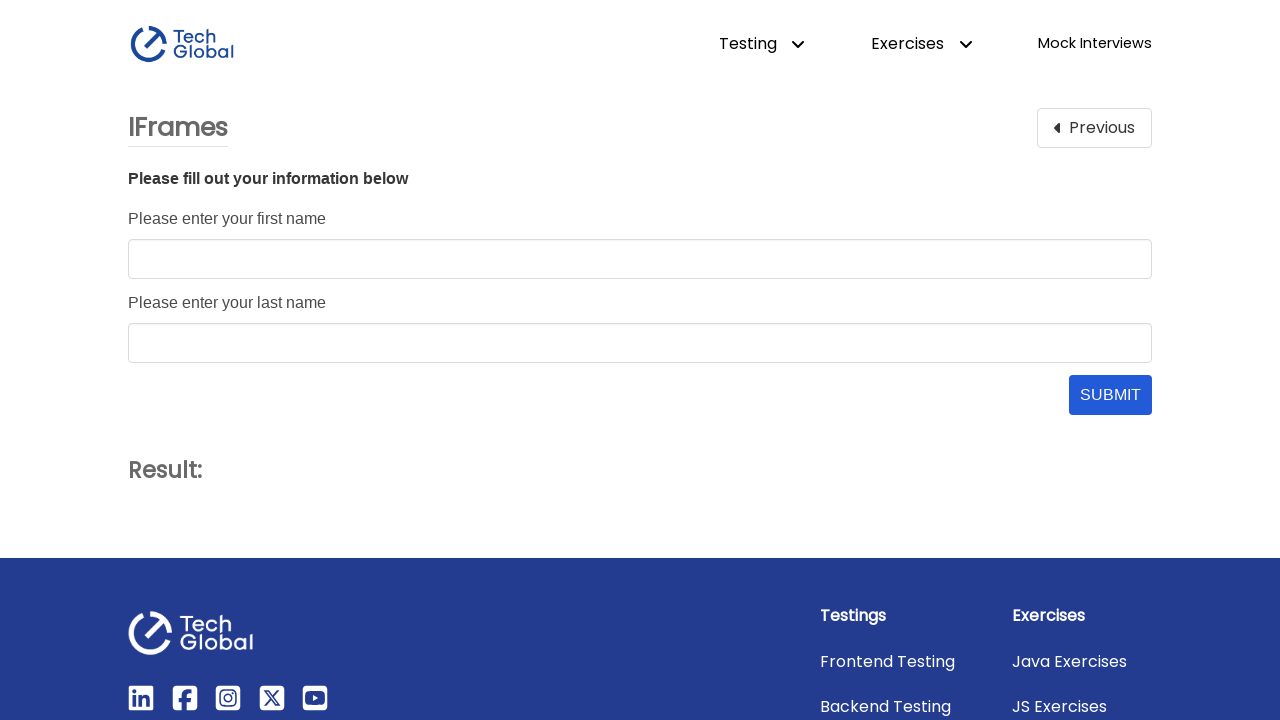

Waited for last name field to become visible within iframe
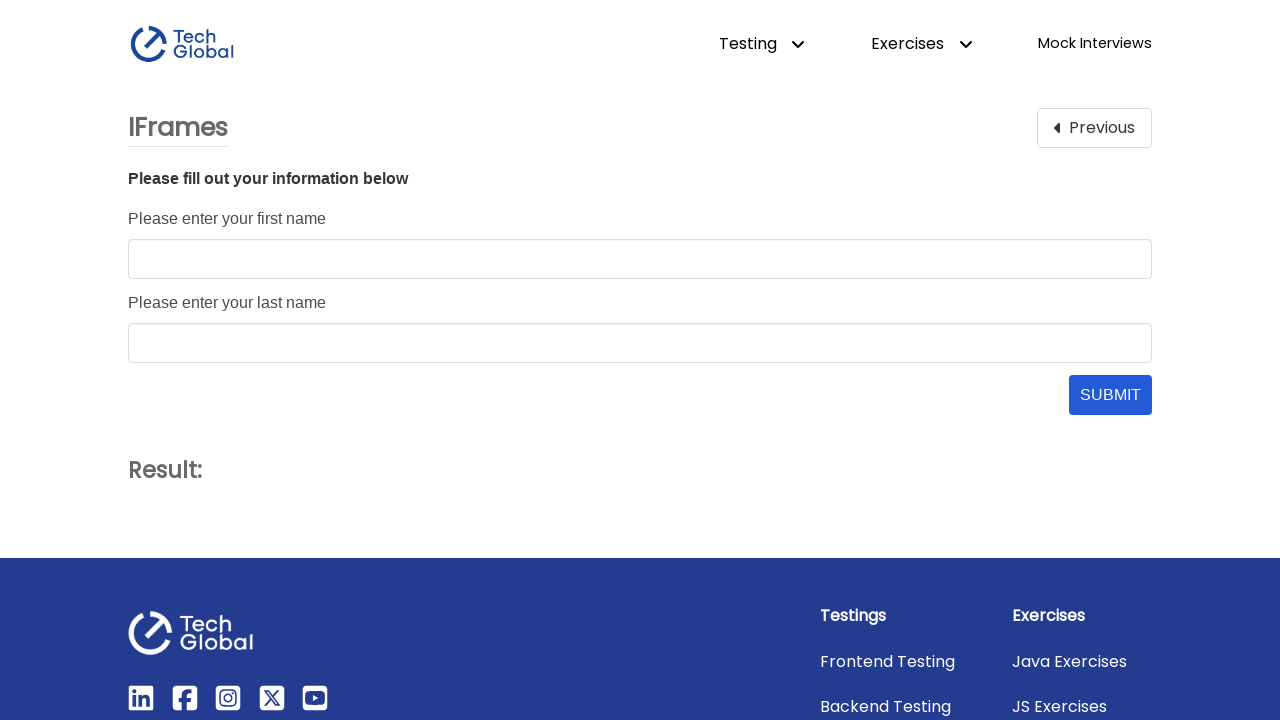

Filled first name field with 'John' on #form_frame >> internal:control=enter-frame >> #first_name
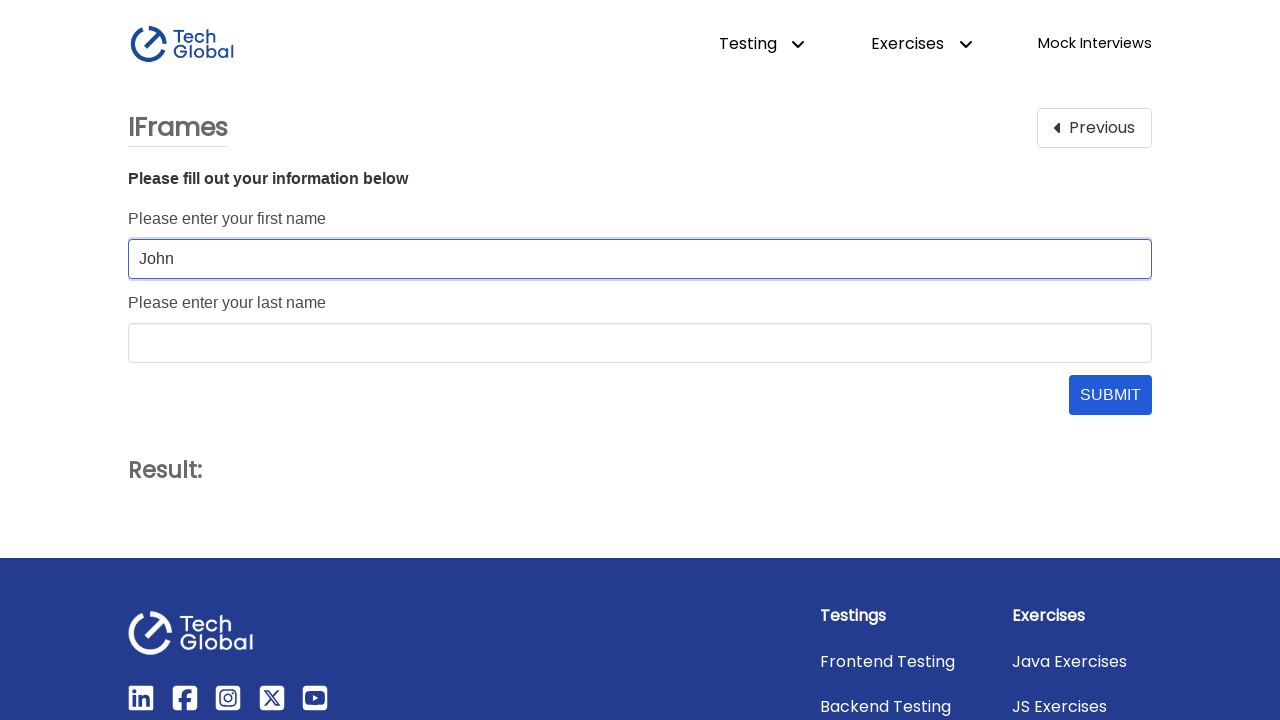

Filled last name field with 'Doe' on #form_frame >> internal:control=enter-frame >> #last_name
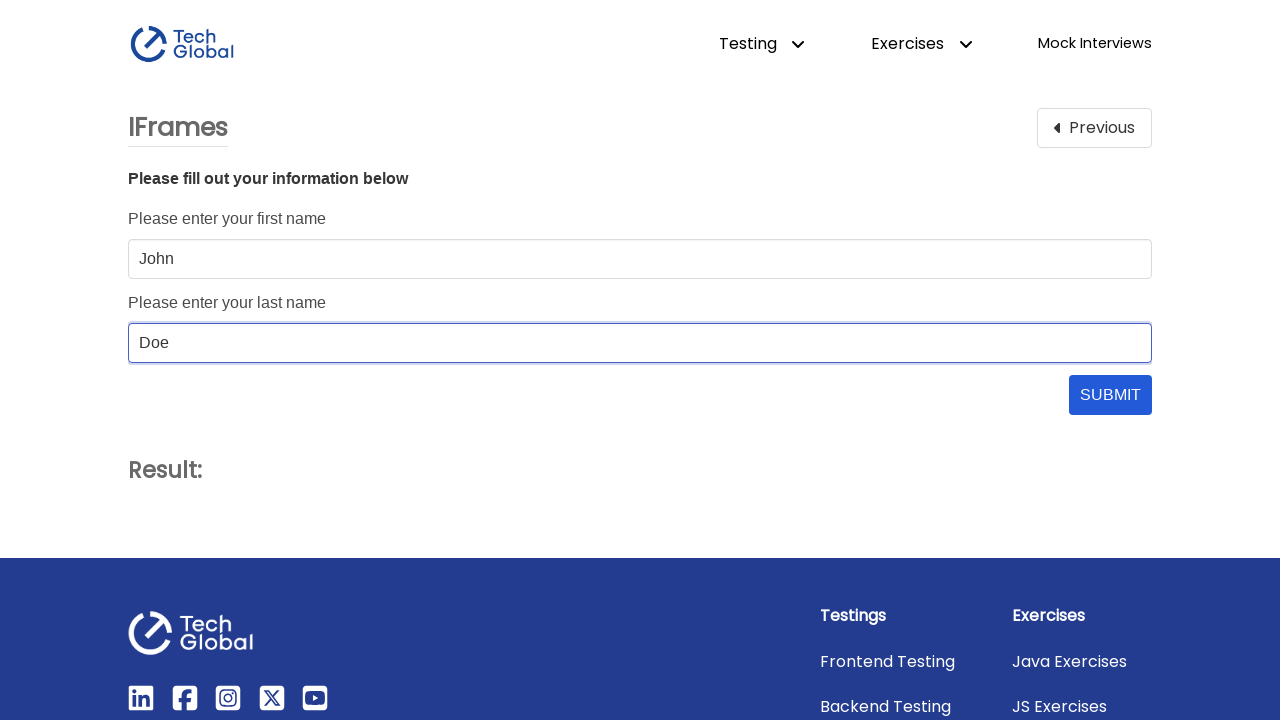

Clicked the submit button within the iframe form at (1110, 395) on #form_frame >> internal:control=enter-frame >> #submit
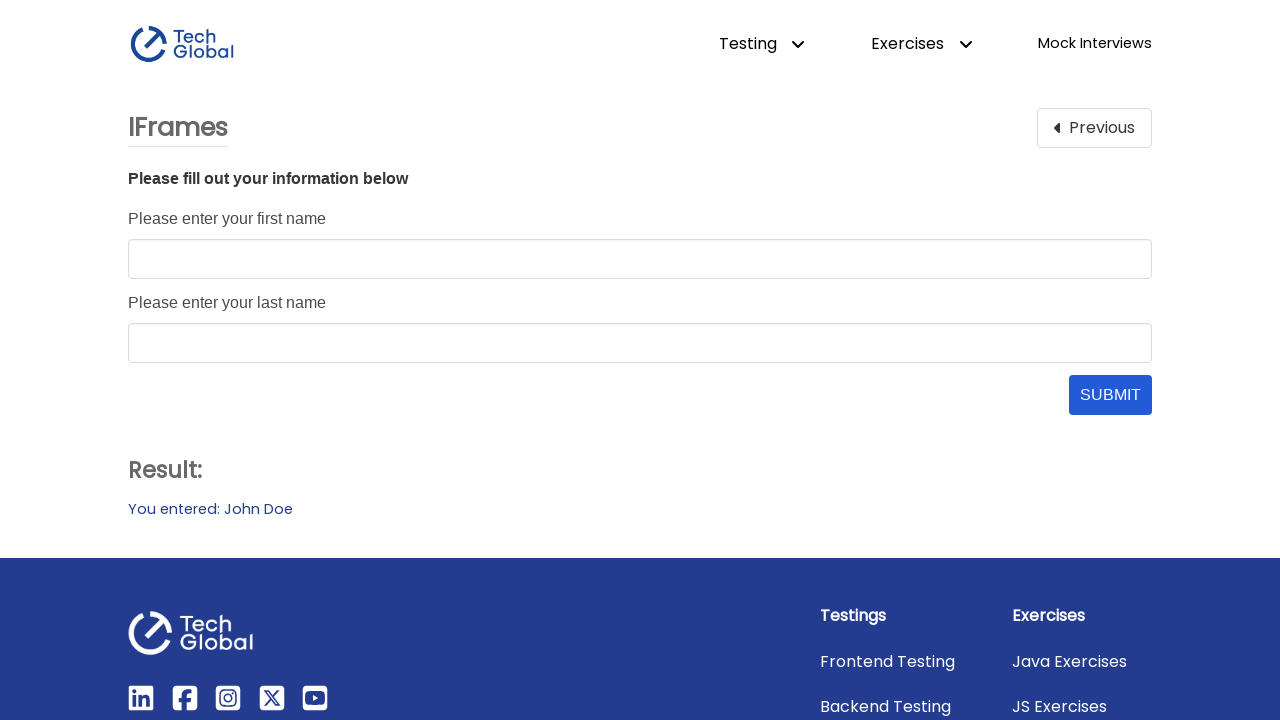

Validated that result message displays 'You entered: John Doe'
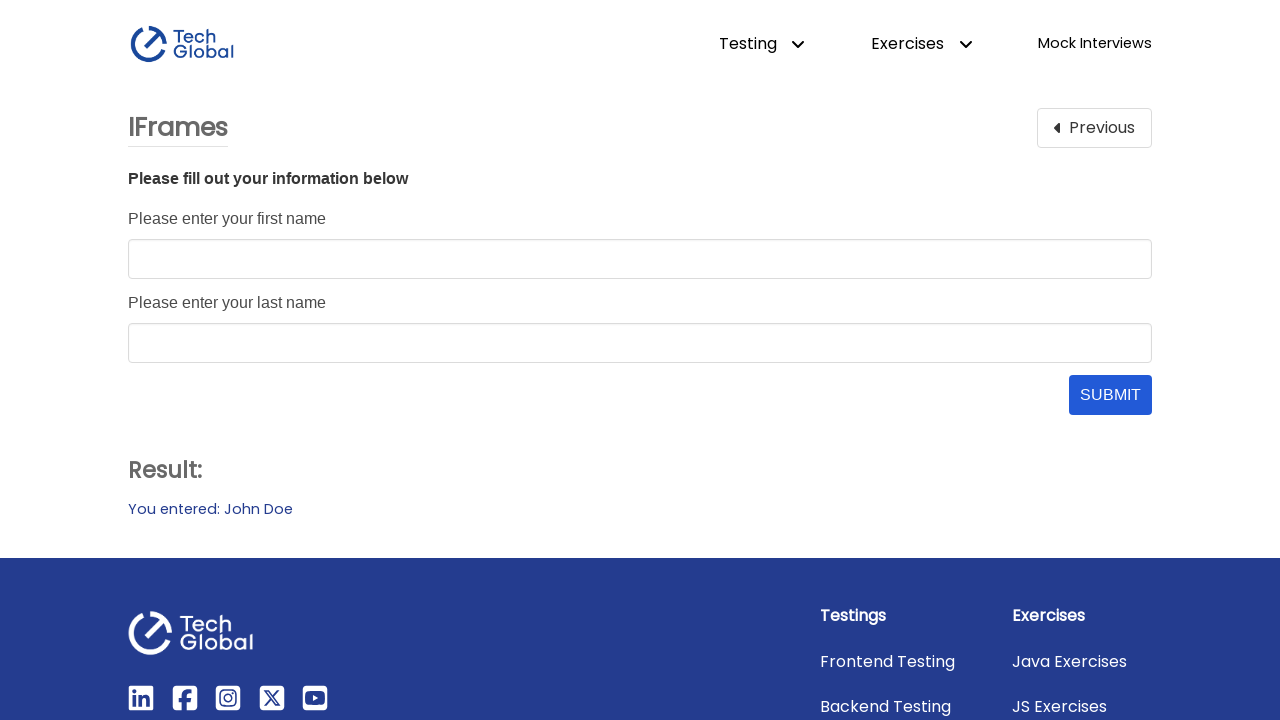

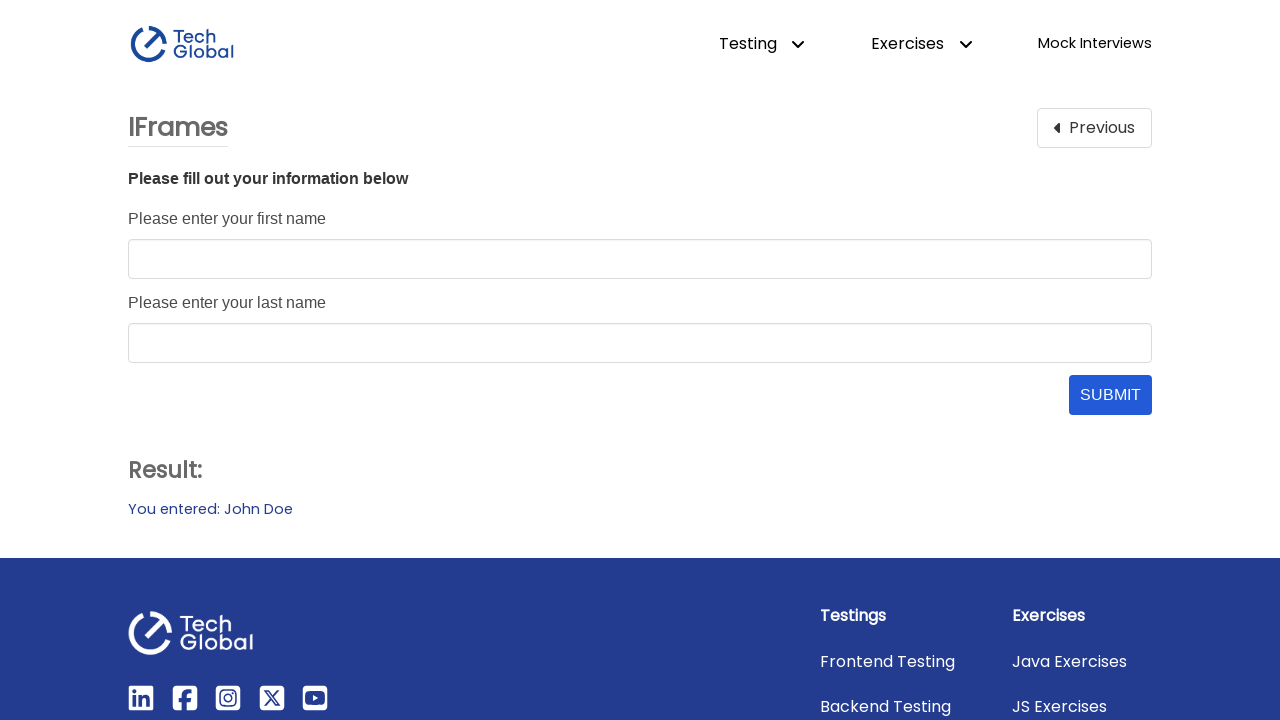